Tests using toggle-all to complete all tasks including one that was already completed

Starting URL: https://todomvc4tasj.herokuapp.com/

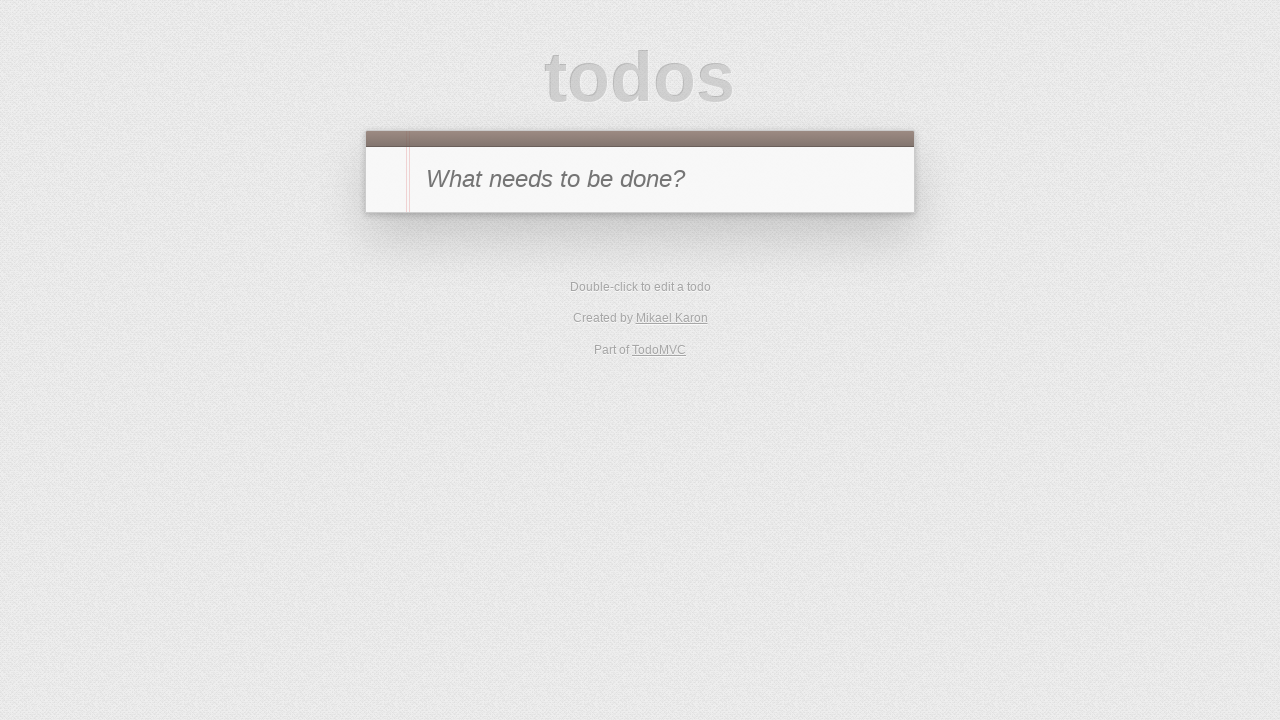

Set up localStorage with one active task and one completed task
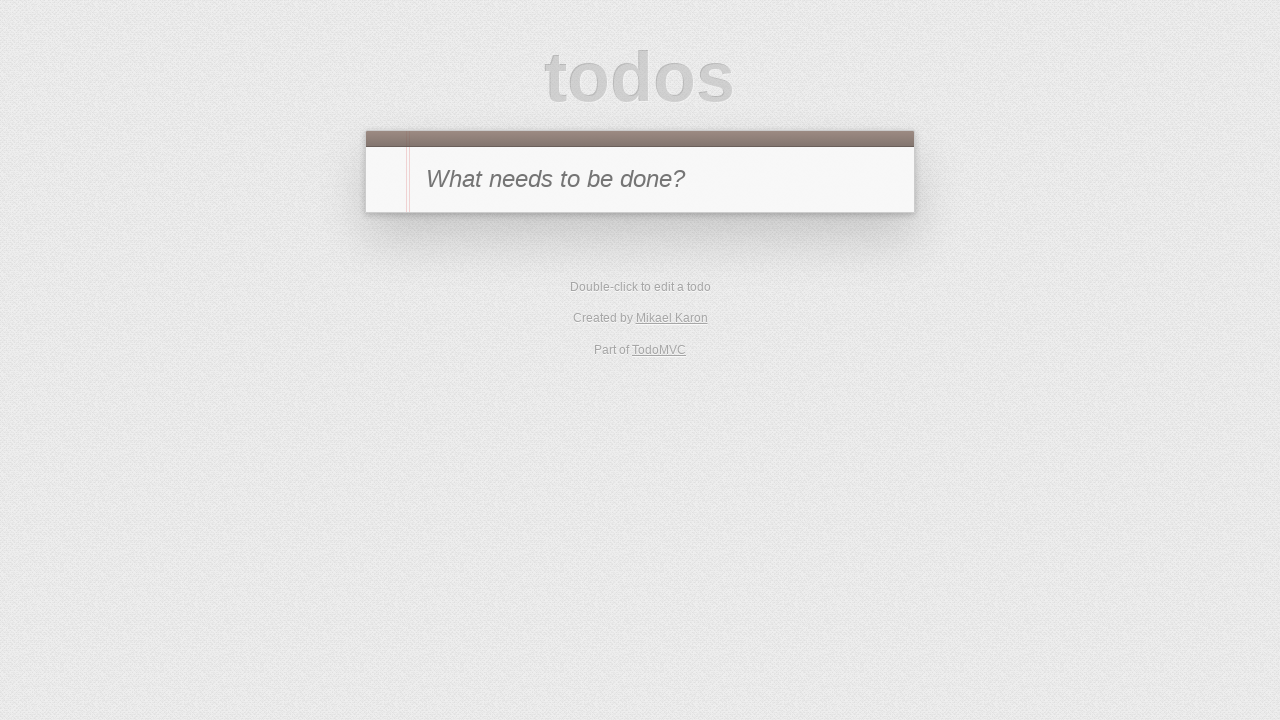

Reloaded page to load tasks from localStorage
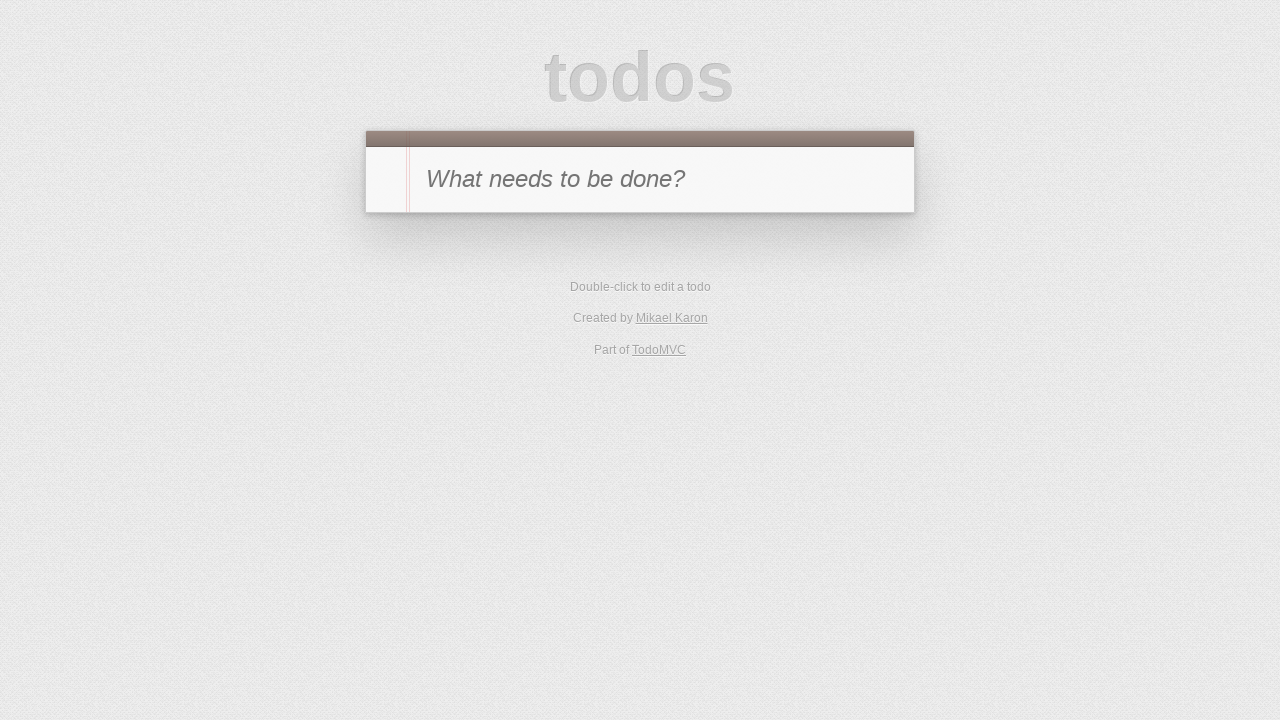

Clicked toggle-all button to complete all tasks at (388, 180) on #toggle-all
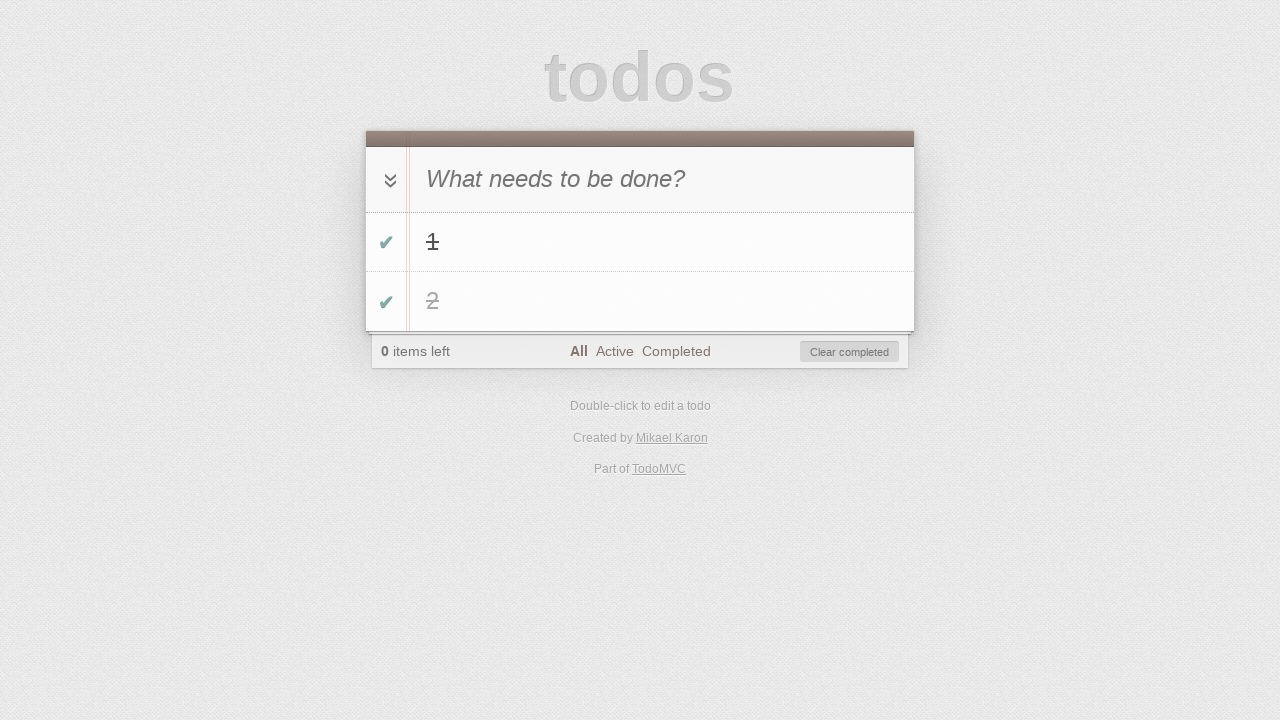

Verified first task is visible in the todo list
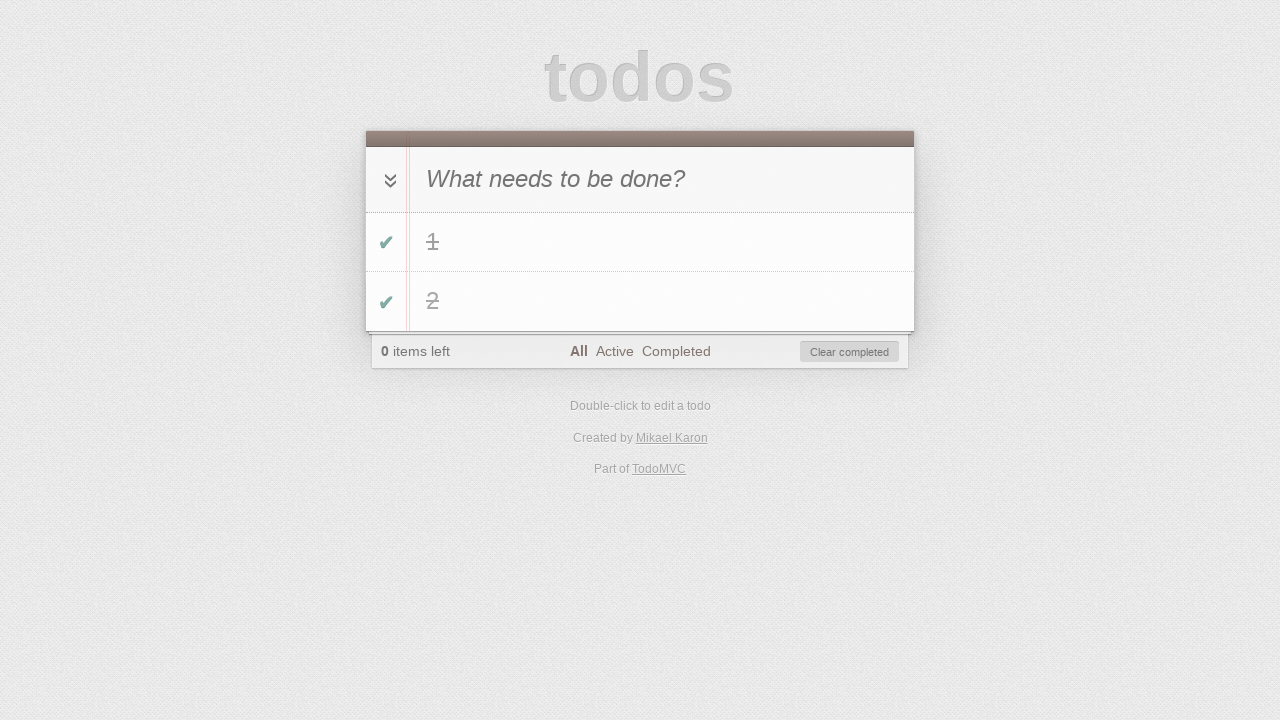

Verified second task is visible in the todo list
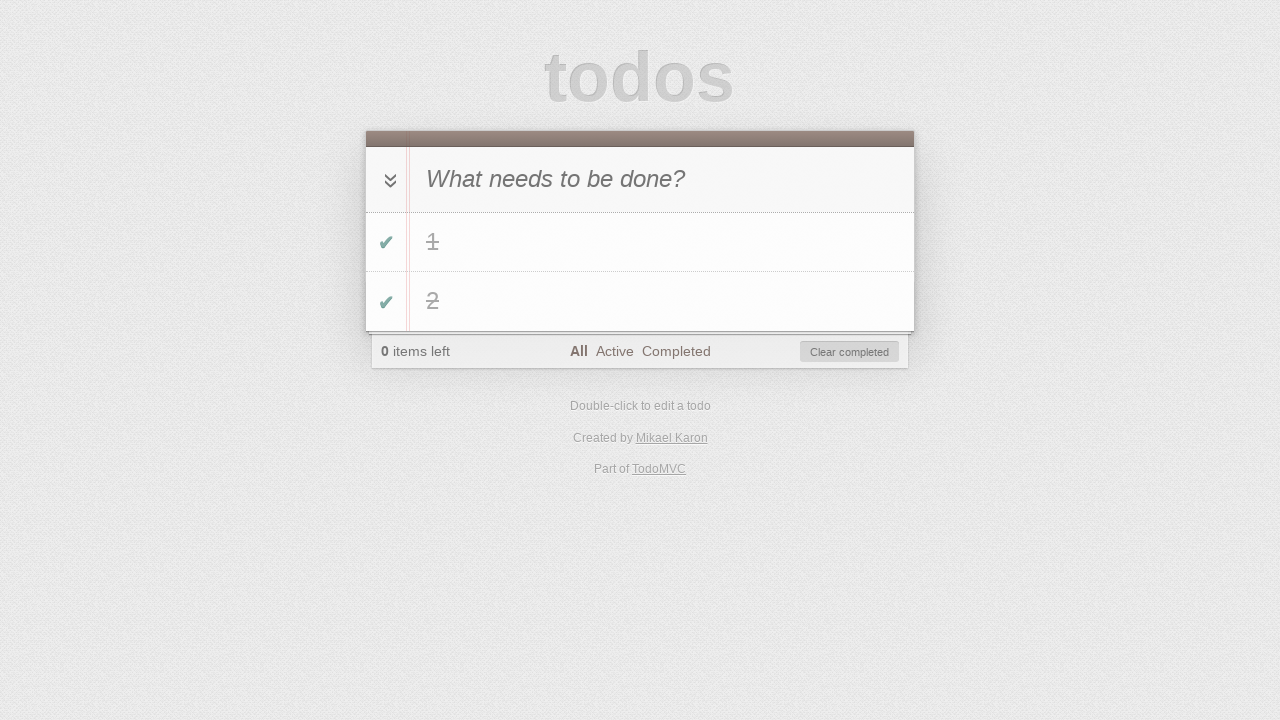

Verified items left count is 0, confirming all tasks are completed
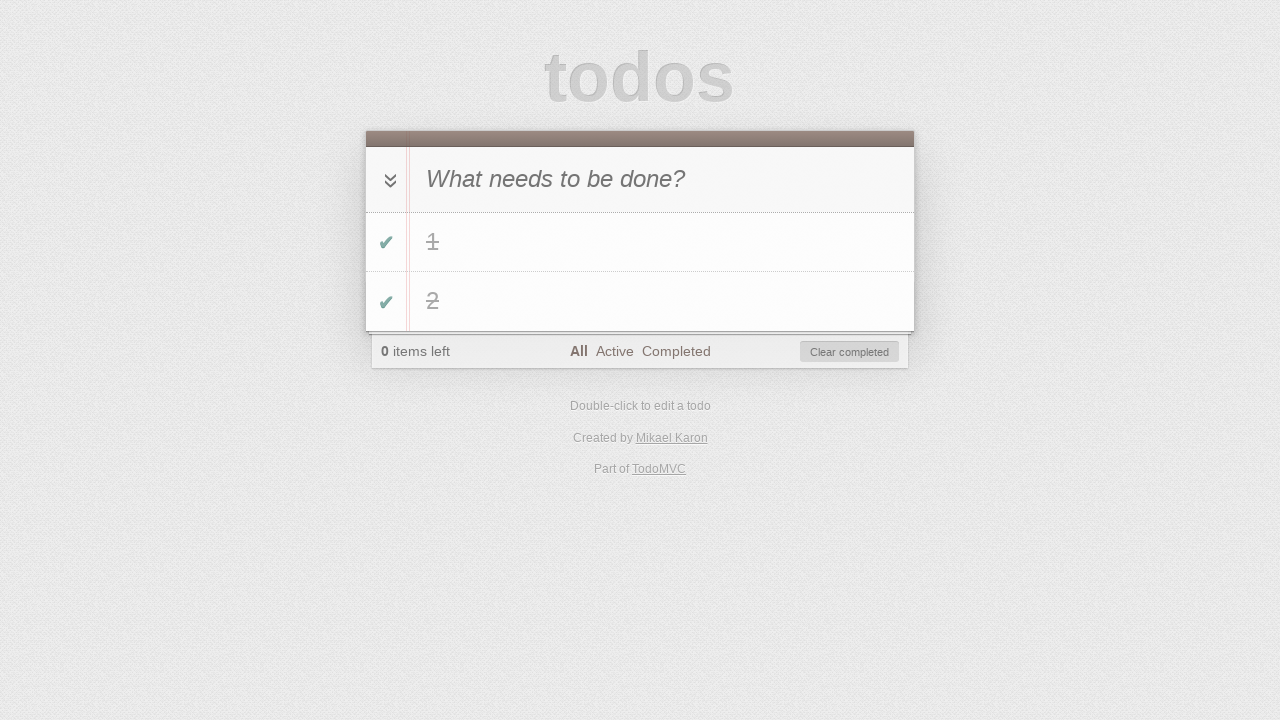

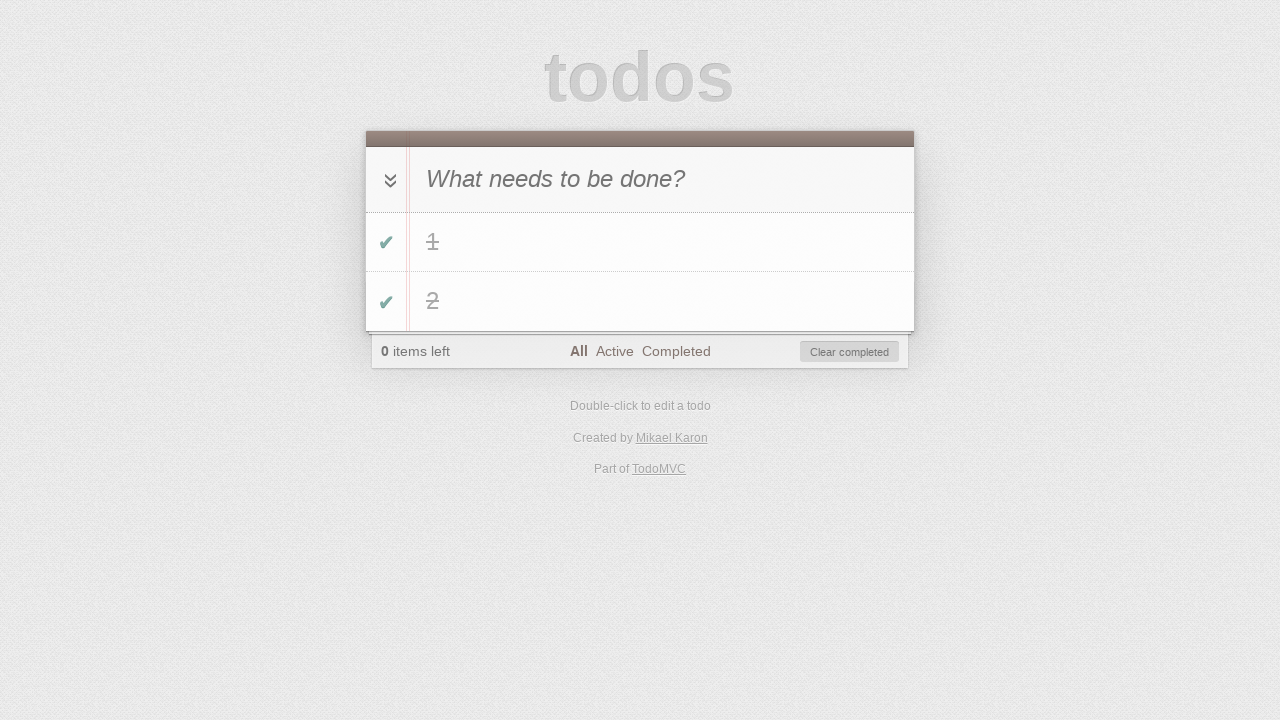